Tests the search functionality on Python.org by entering a search query and submitting the form

Starting URL: https://python.org

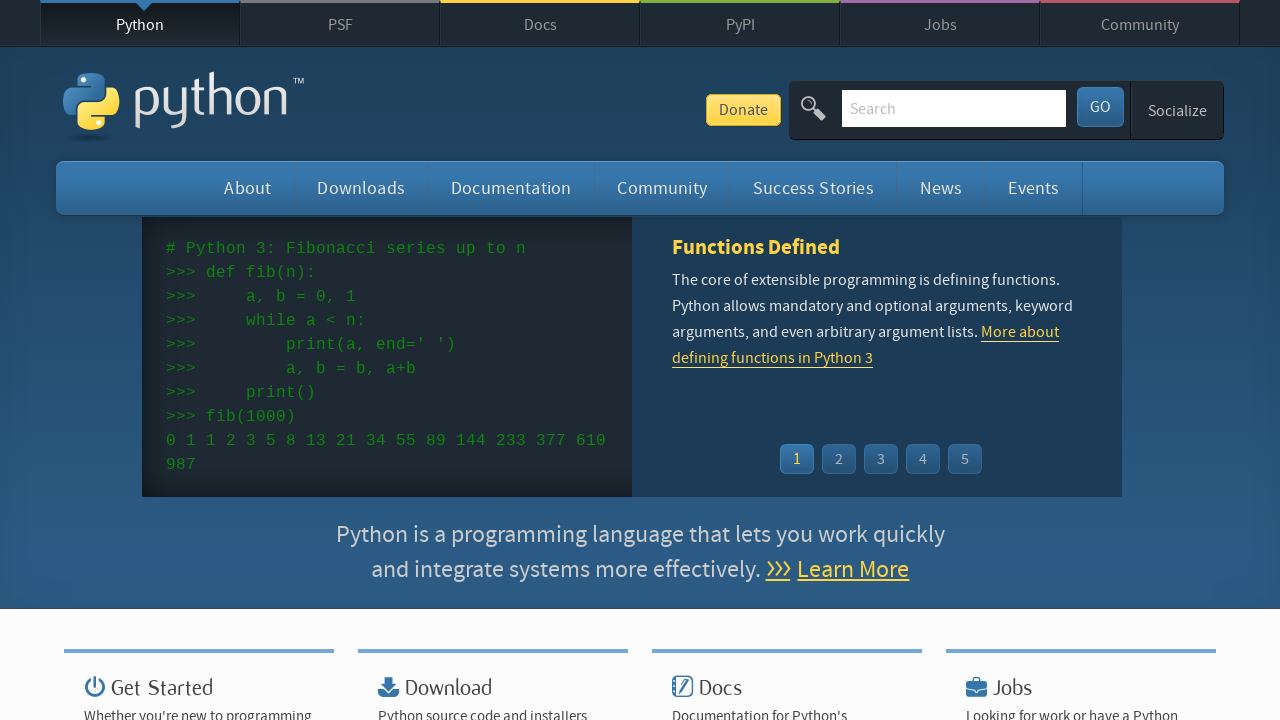

Filled search field with 'Visual Studio Code' on #id-search-field
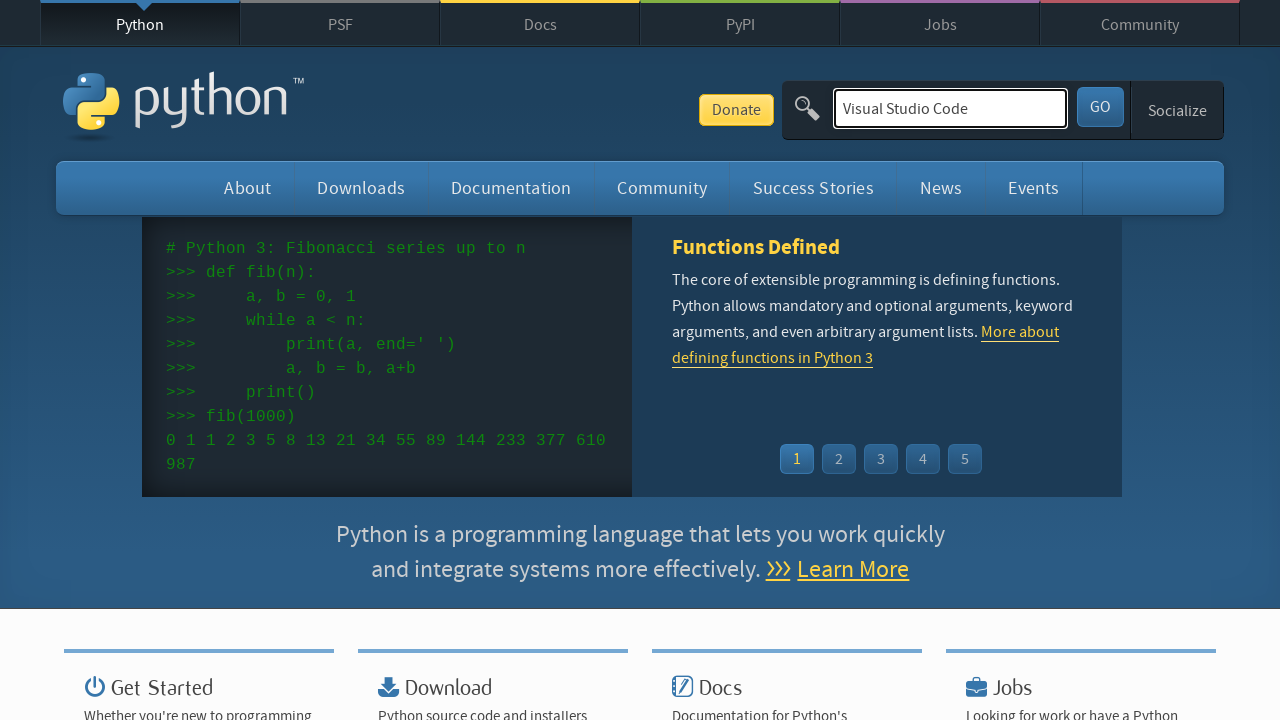

Clicked submit button to search at (1100, 107) on #submit
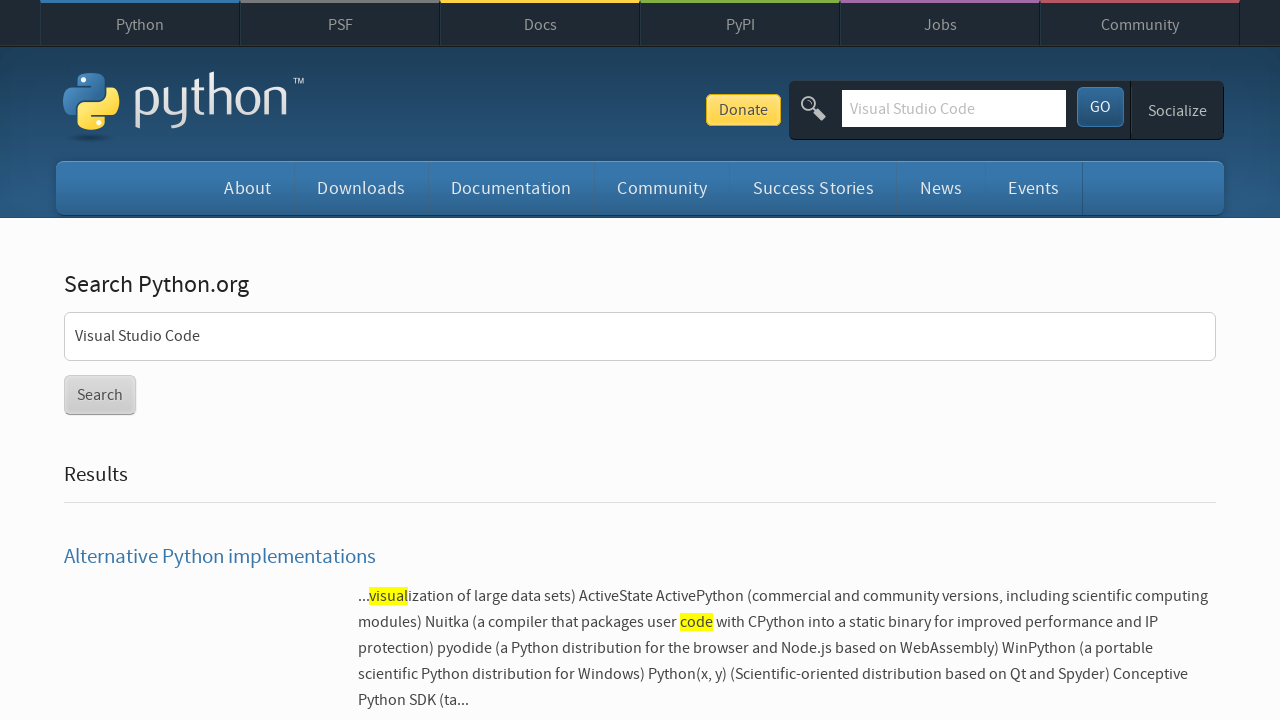

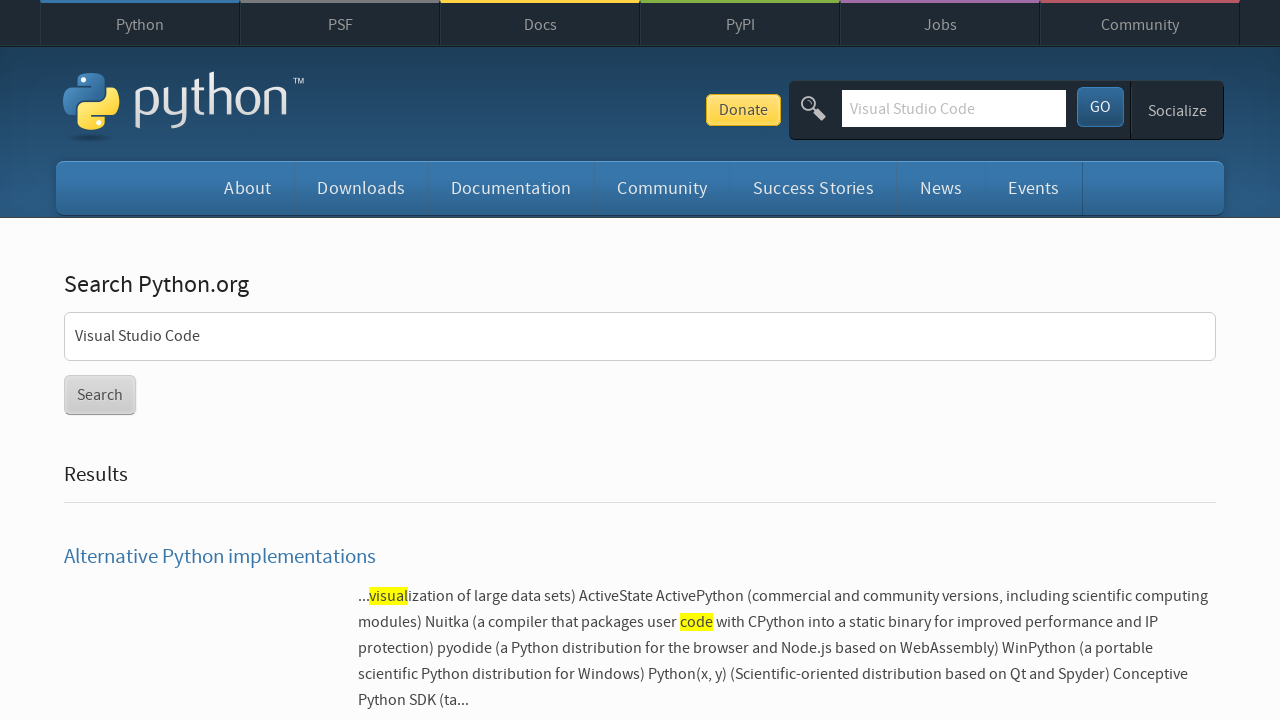